Tests checkbox functionality on a practice dropdown page by verifying the initial state of a Senior Citizen Discount checkbox, clicking it, and verifying it becomes selected.

Starting URL: https://rahulshettyacademy.com/dropdownsPractise/

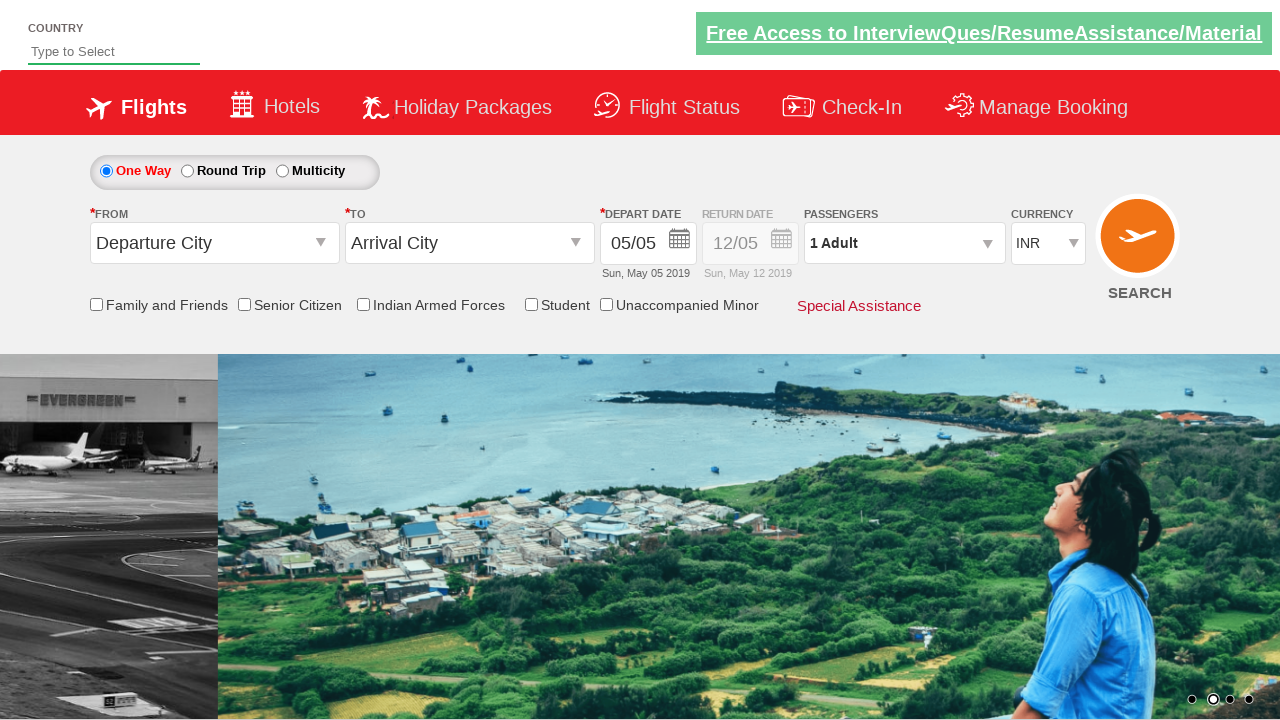

Located Senior Citizen Discount checkbox element
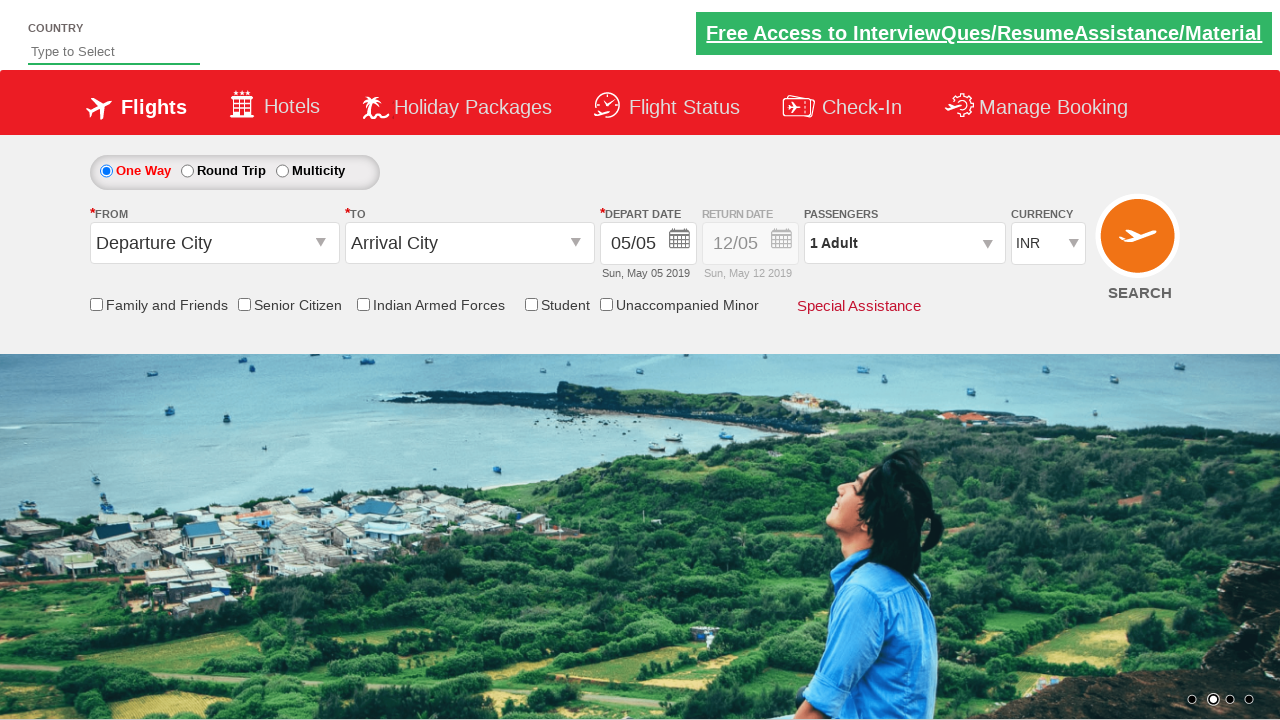

Verified initial checkbox state: False (unchecked)
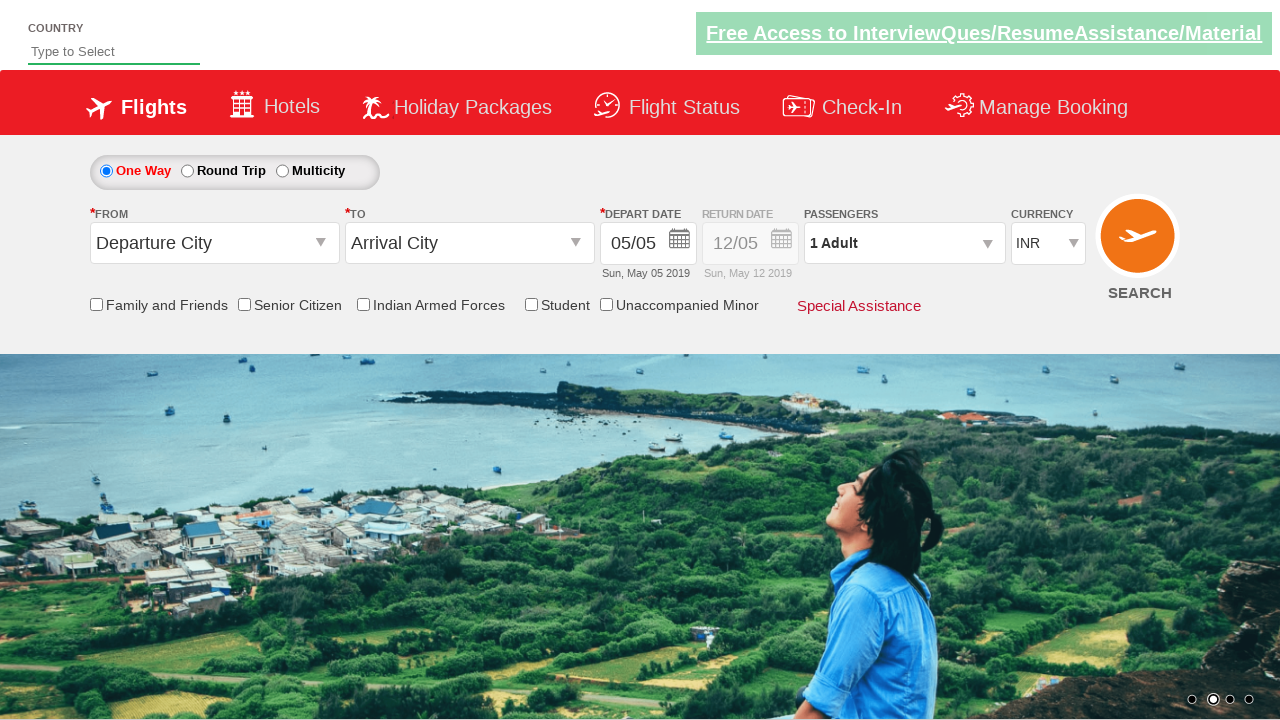

Clicked Senior Citizen Discount checkbox at (244, 304) on input[id*='SeniorCitizenDiscount']
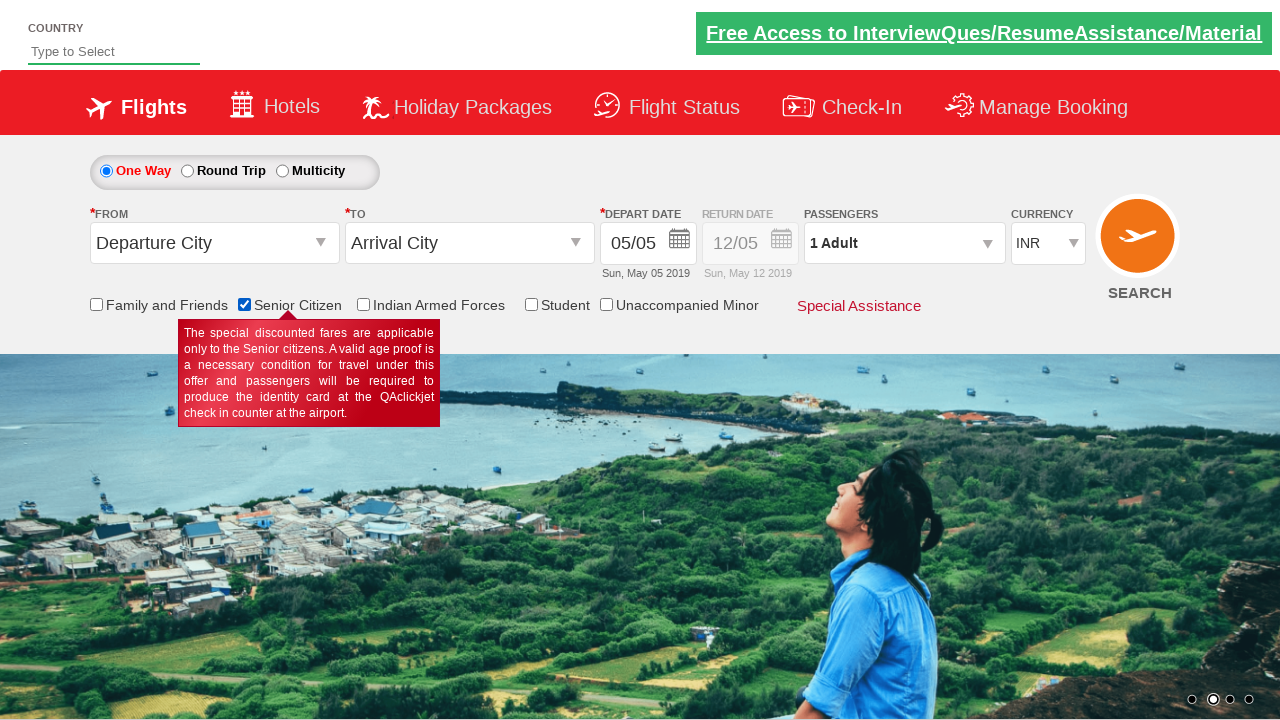

Verified final checkbox state: True (checked)
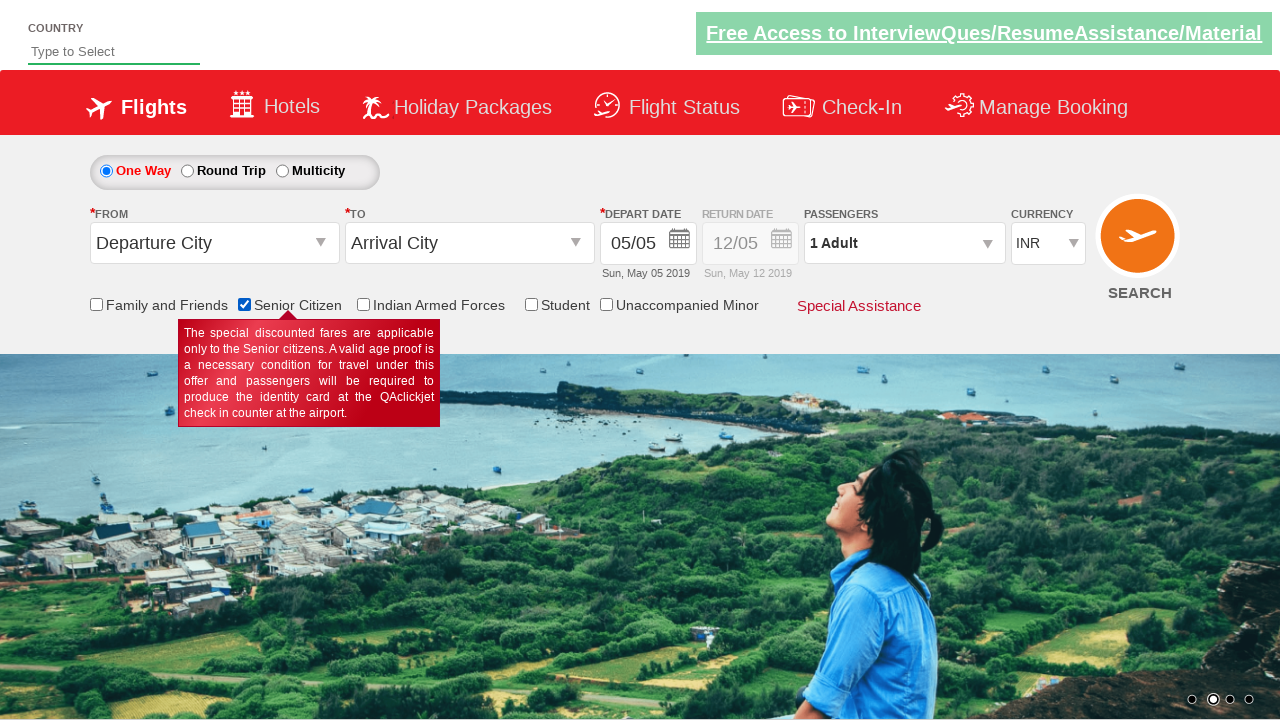

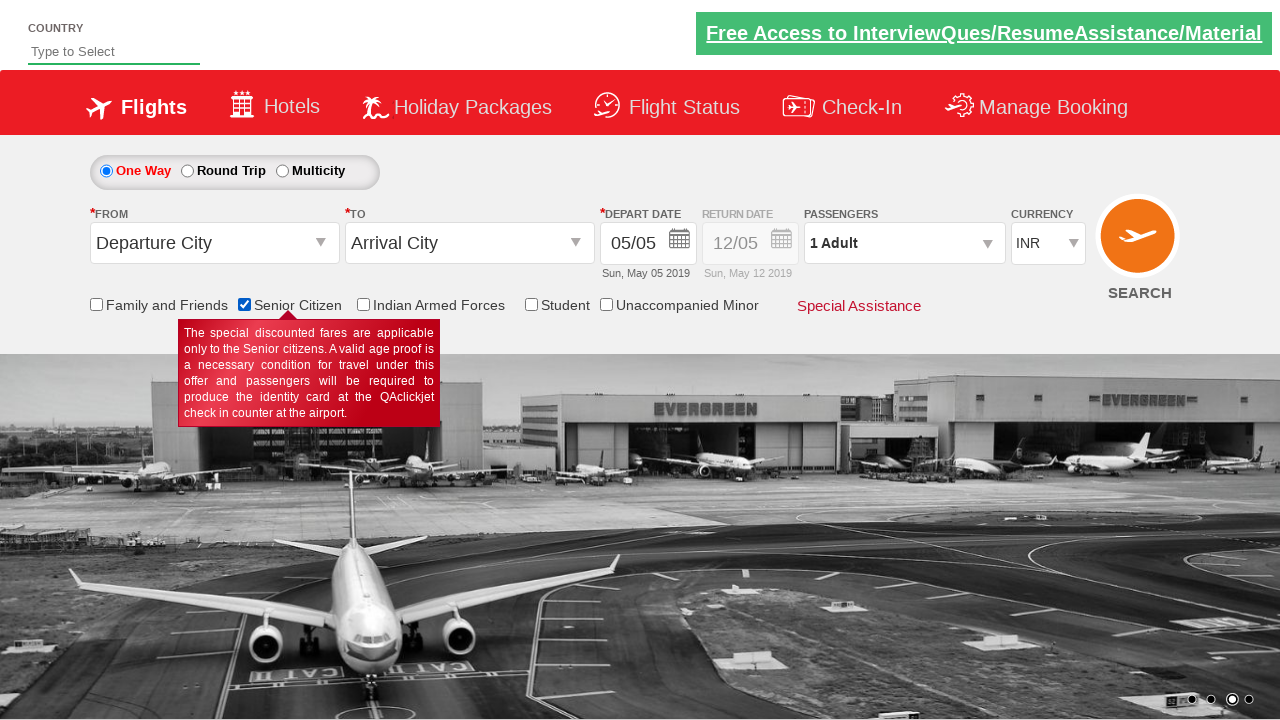